Tests adding a new todo item by typing in the input field and pressing Enter, then verifies the todo appears in the list

Starting URL: https://todomvc.com/examples/react/dist/

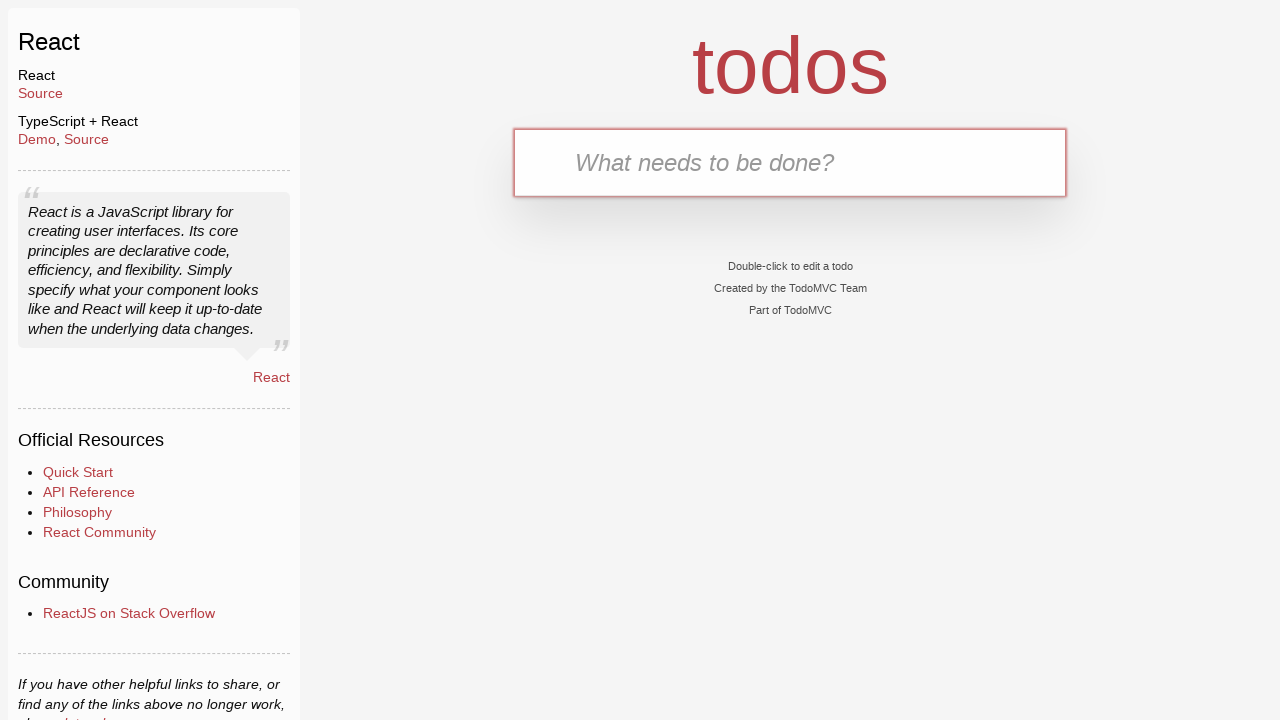

Filled new todo input field with 'Buy Milk' on .new-todo
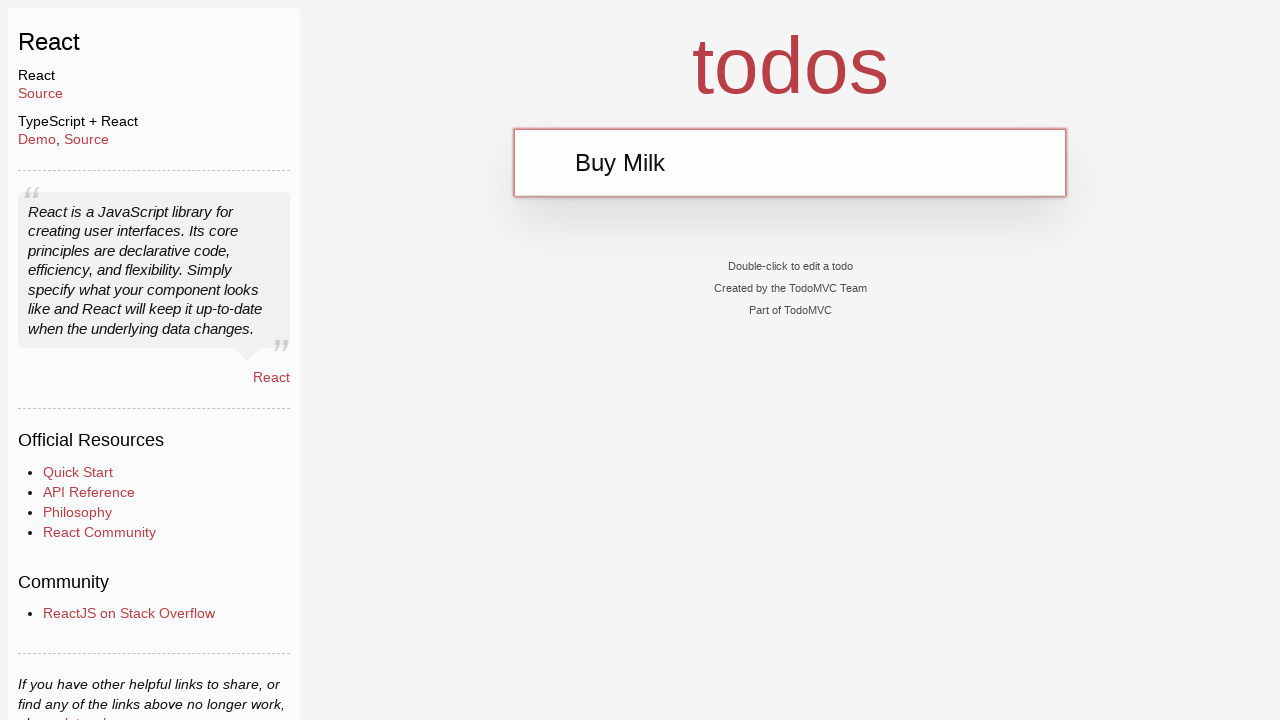

Pressed Enter to submit the new todo item on .new-todo
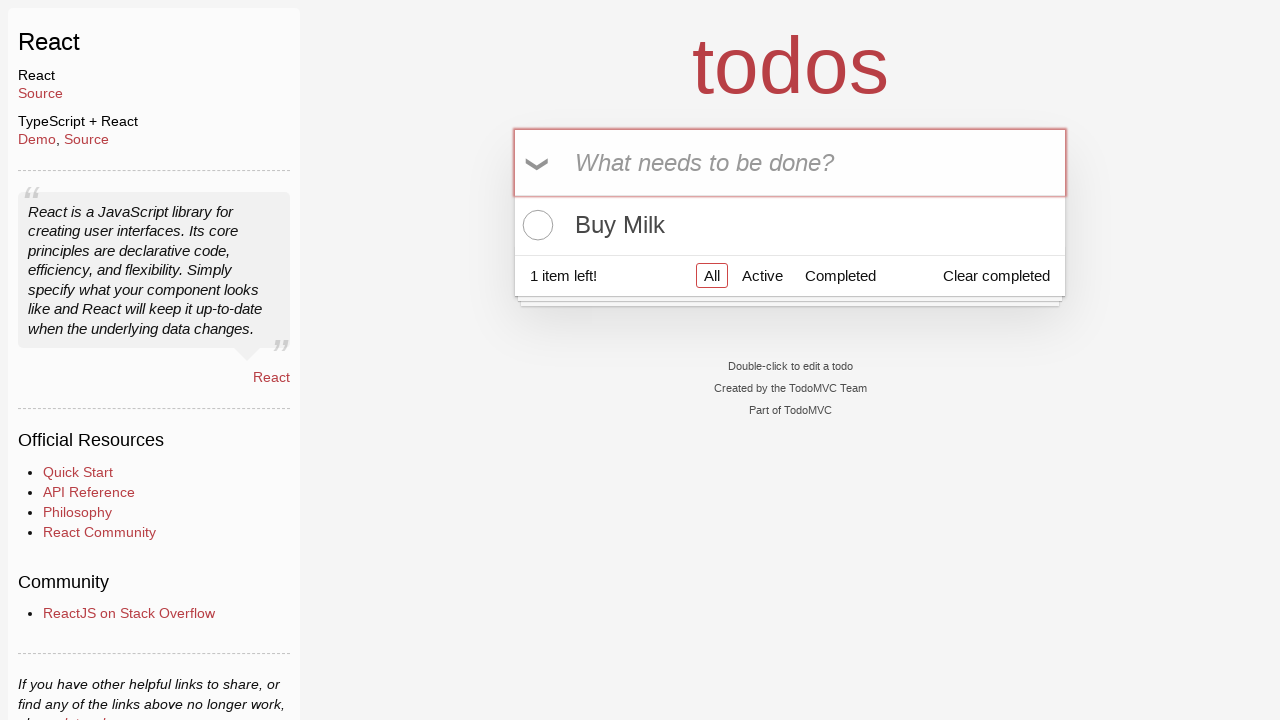

Verified todo item appeared in the list
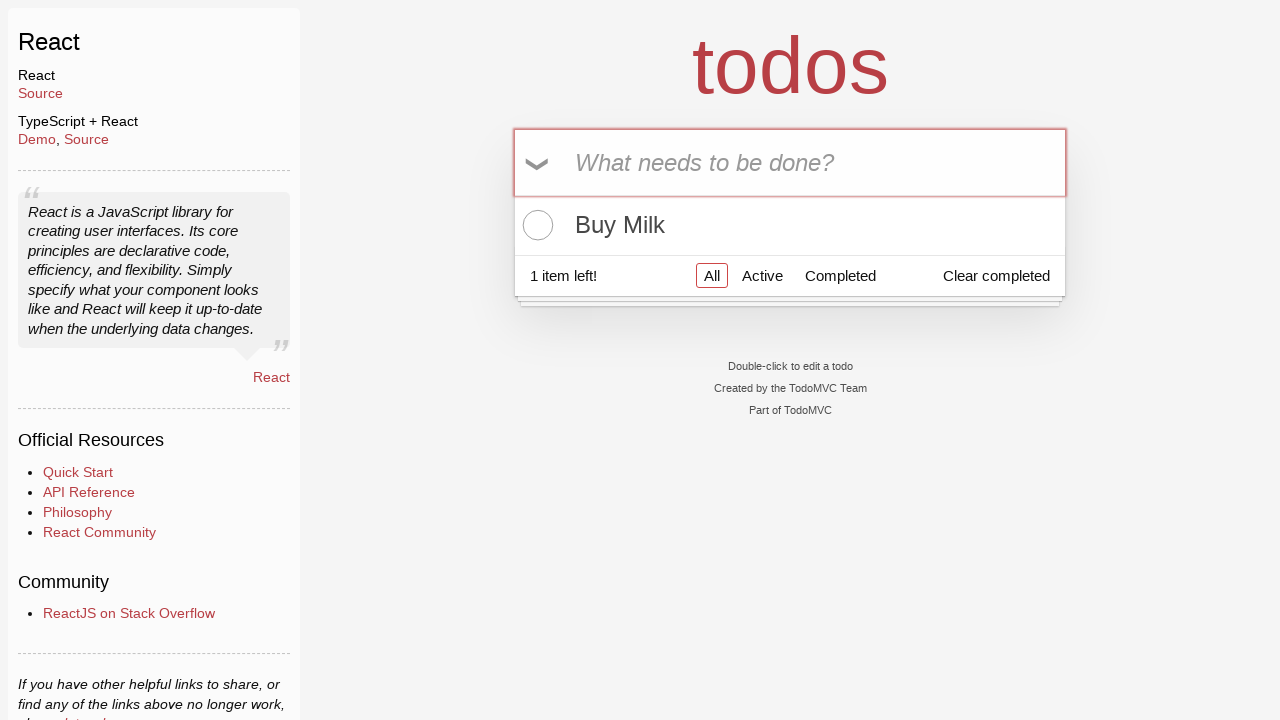

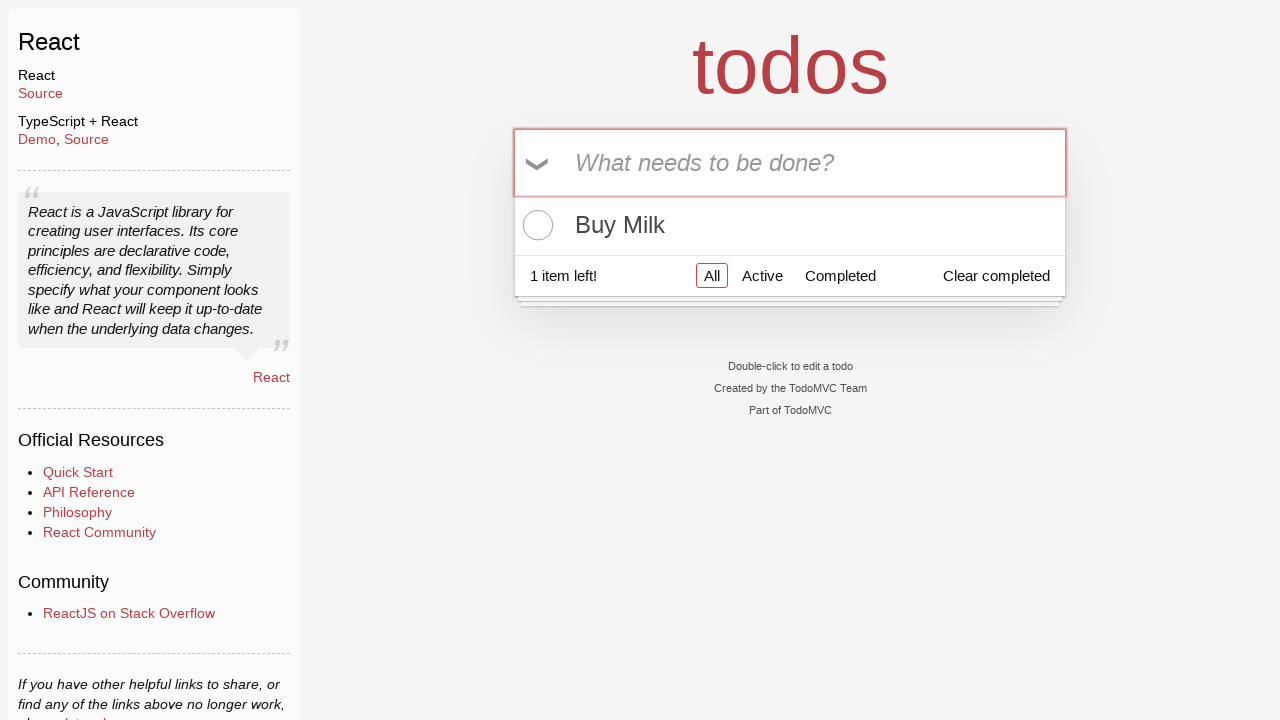